Tests form filling functionality by entering username and email into text input fields

Starting URL: https://demoqa.com/text-box

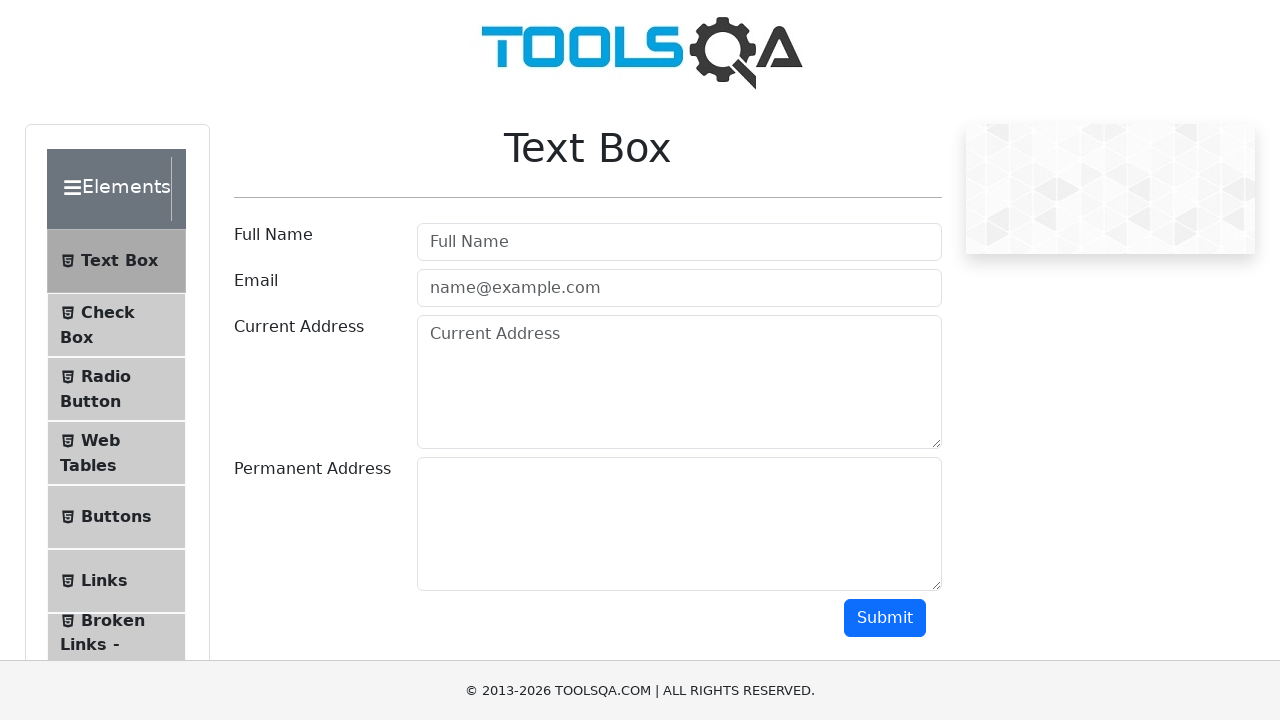

Filled username field with 'Mike' on #userName
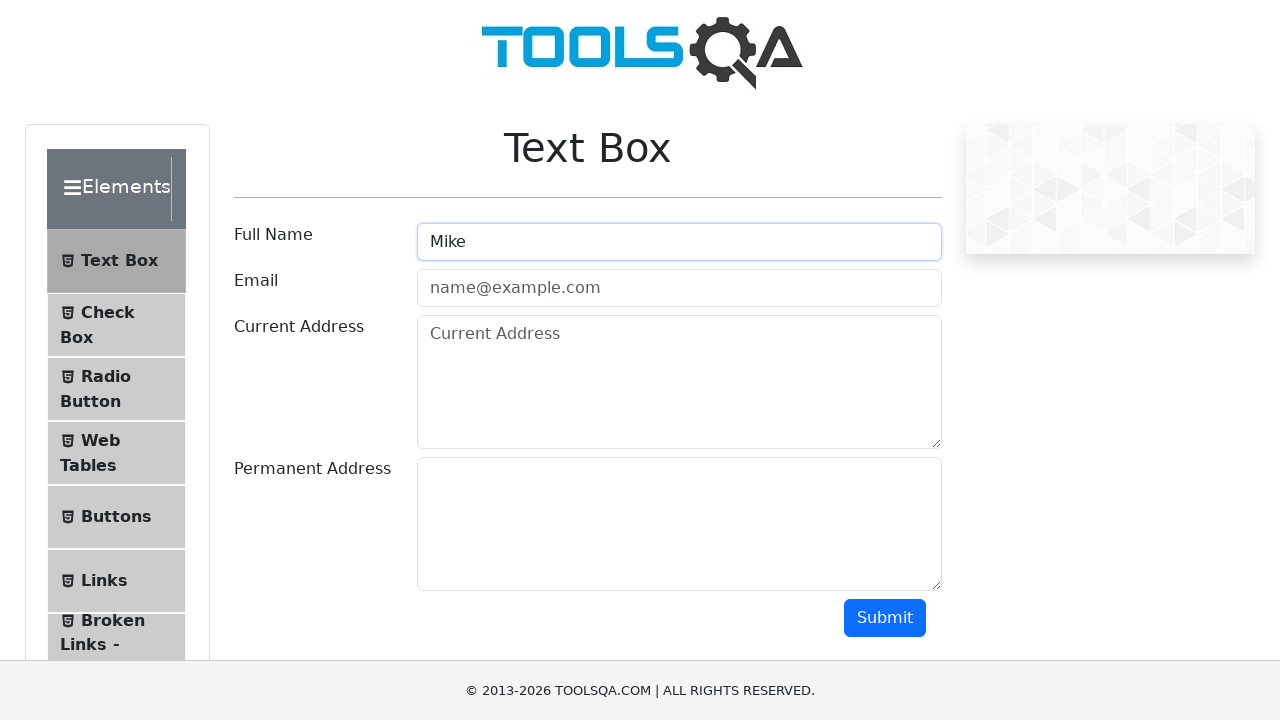

Filled email field with 'mike@gmail.com' on #userEmail
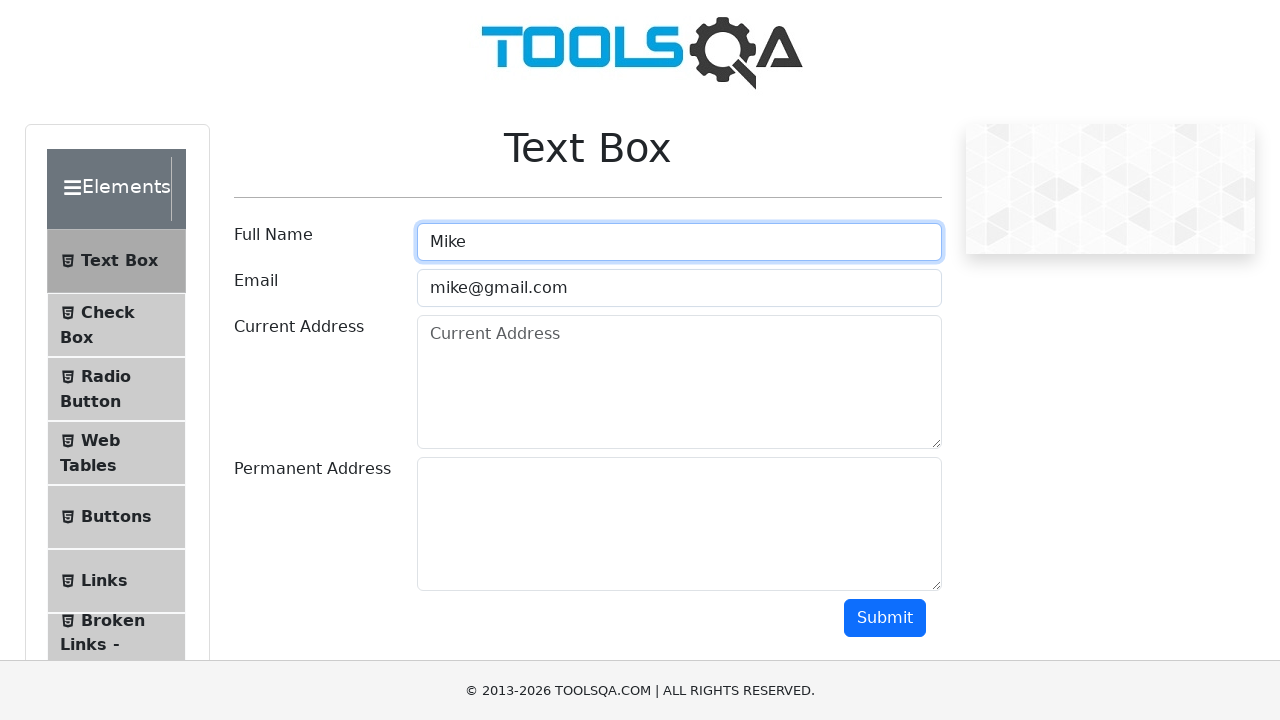

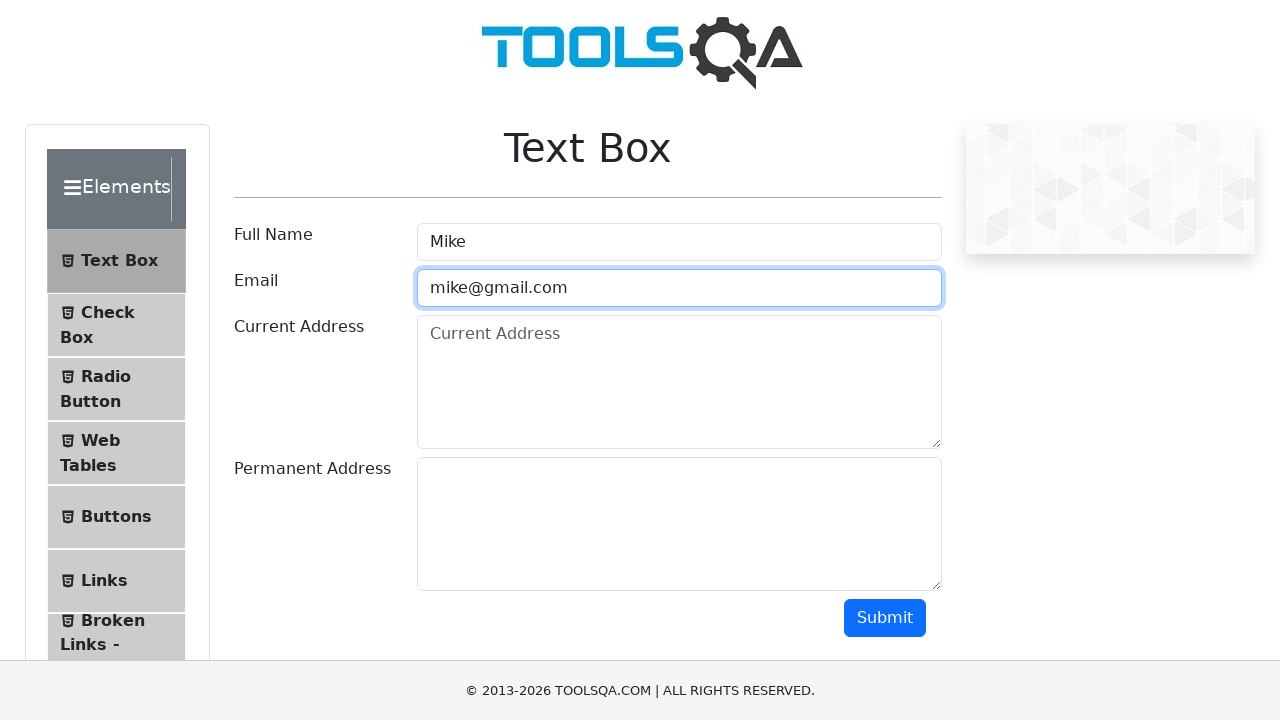